Fills out a registration form with first name, last name, and email, then submits it and verifies successful registration message

Starting URL: http://suninjuly.github.io/registration1.html

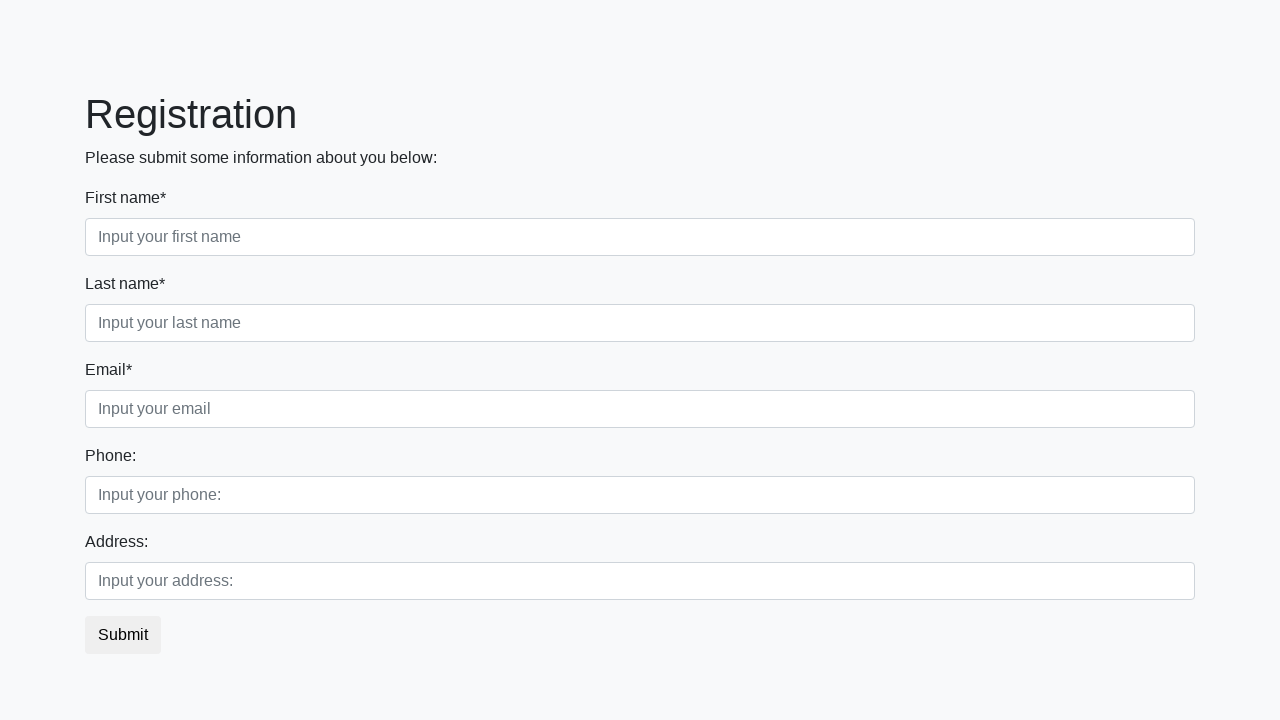

Filled first name field with 'Max' on .first_block .first
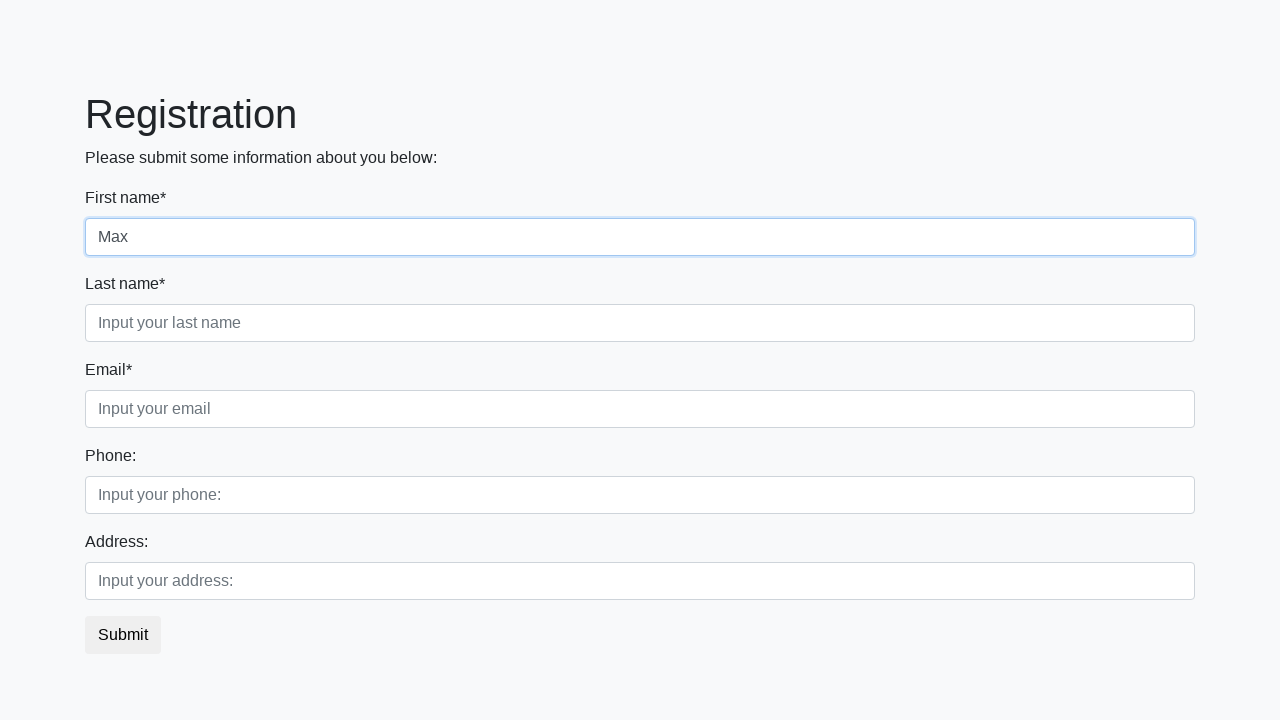

Filled last name field with 'Silent' on .first_block .second
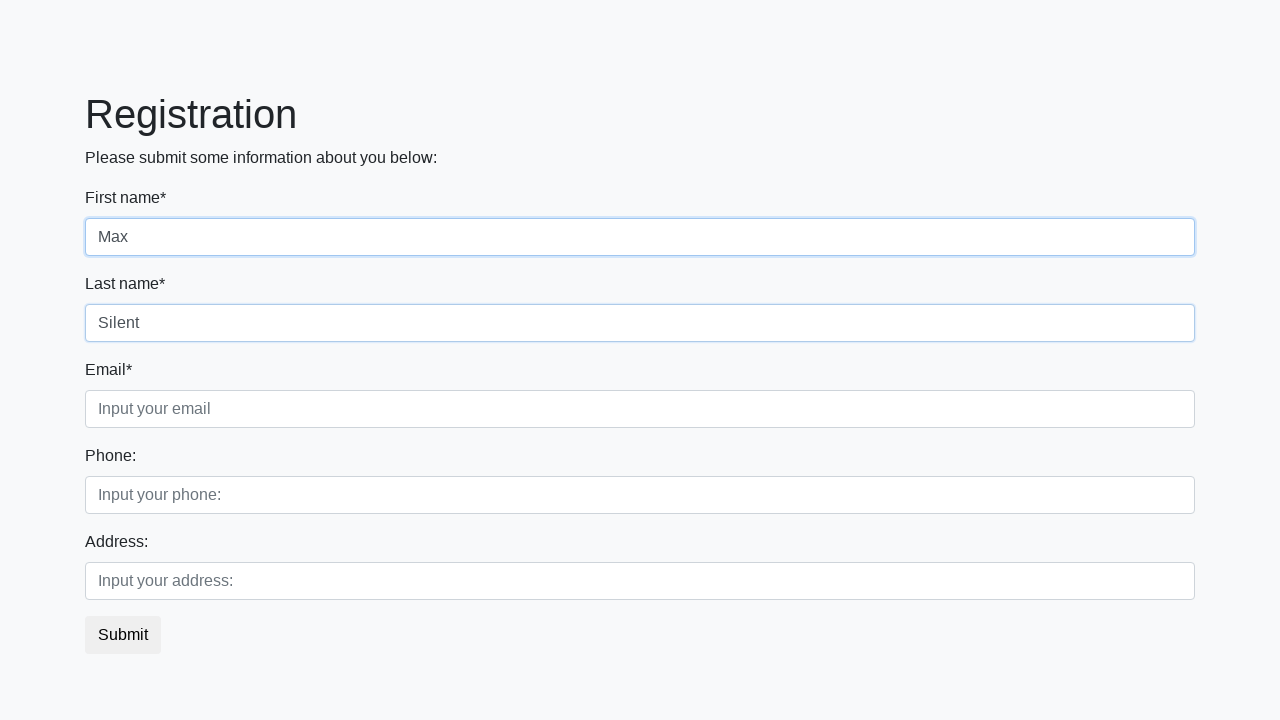

Filled email field with 'fakemail@some.org' on .first_block .third
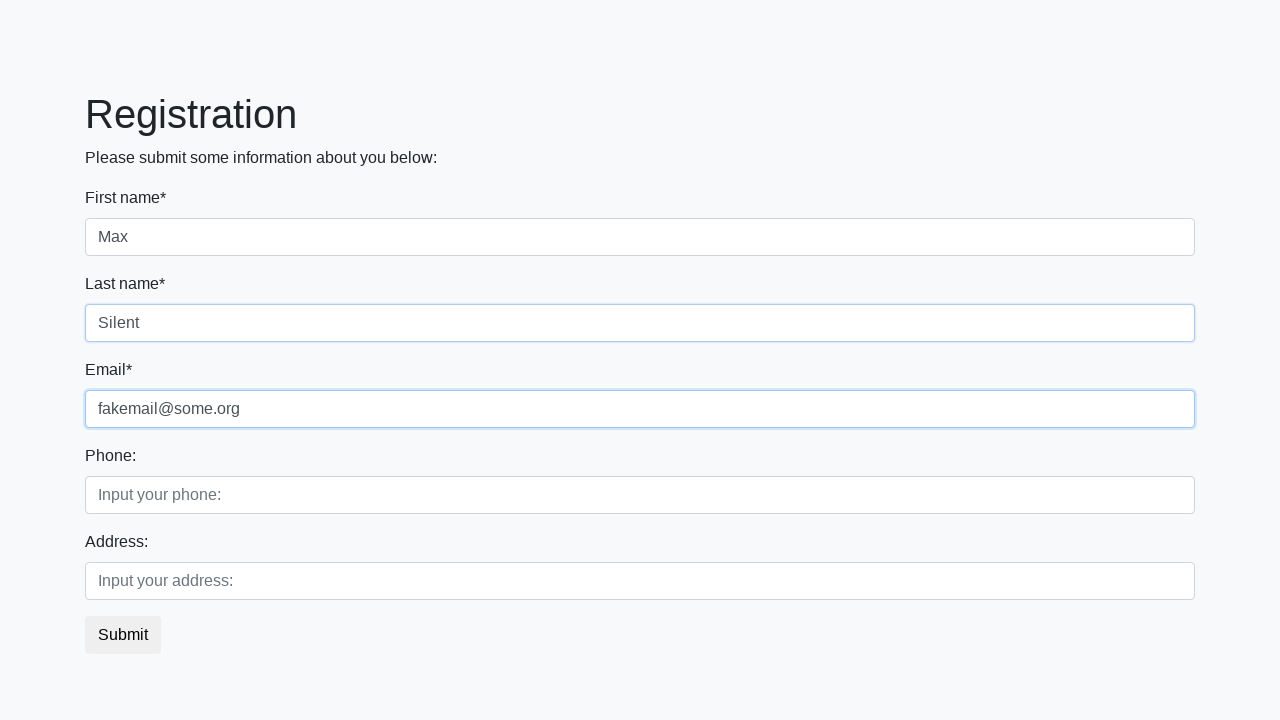

Clicked submit button to register at (123, 635) on button.btn
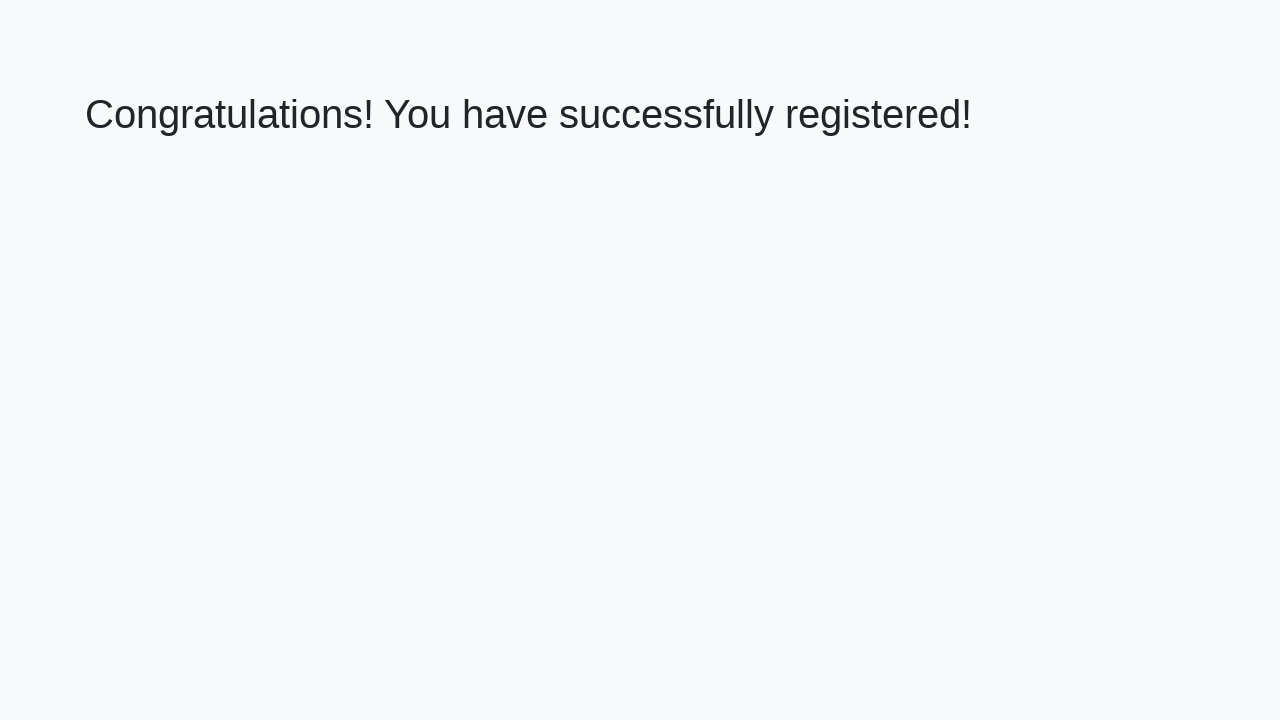

Success page loaded with heading
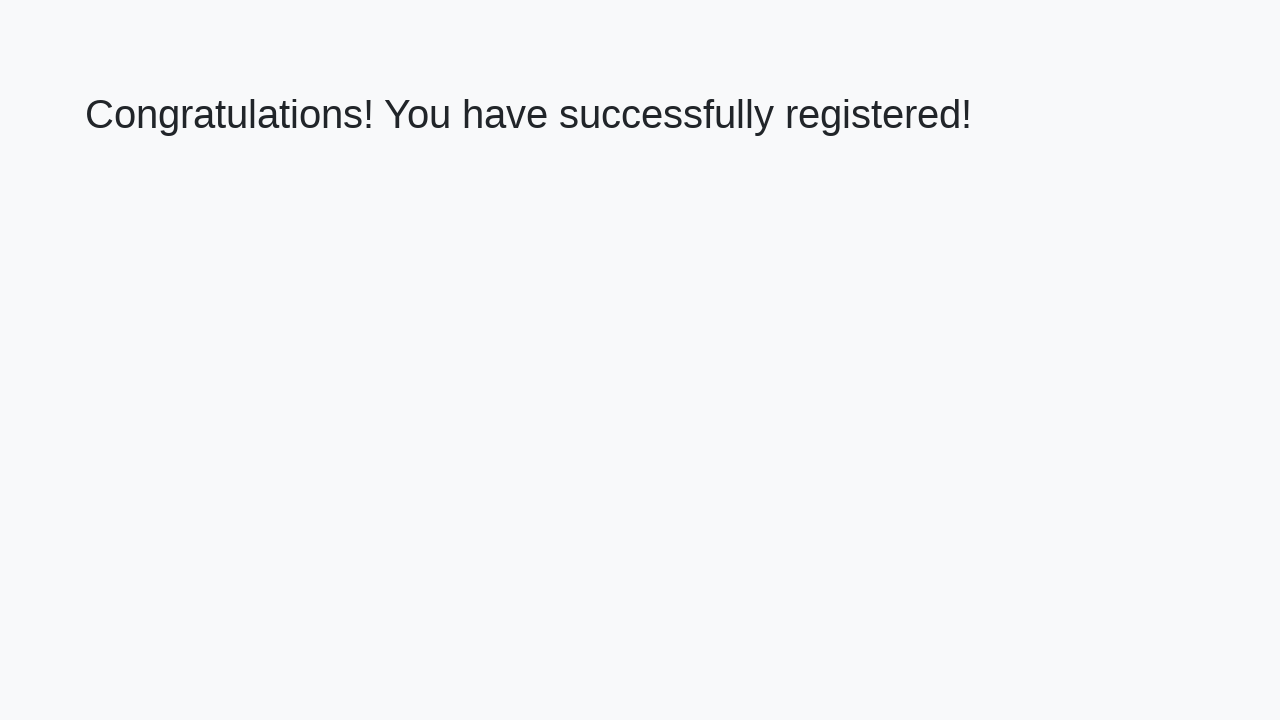

Retrieved welcome text from heading
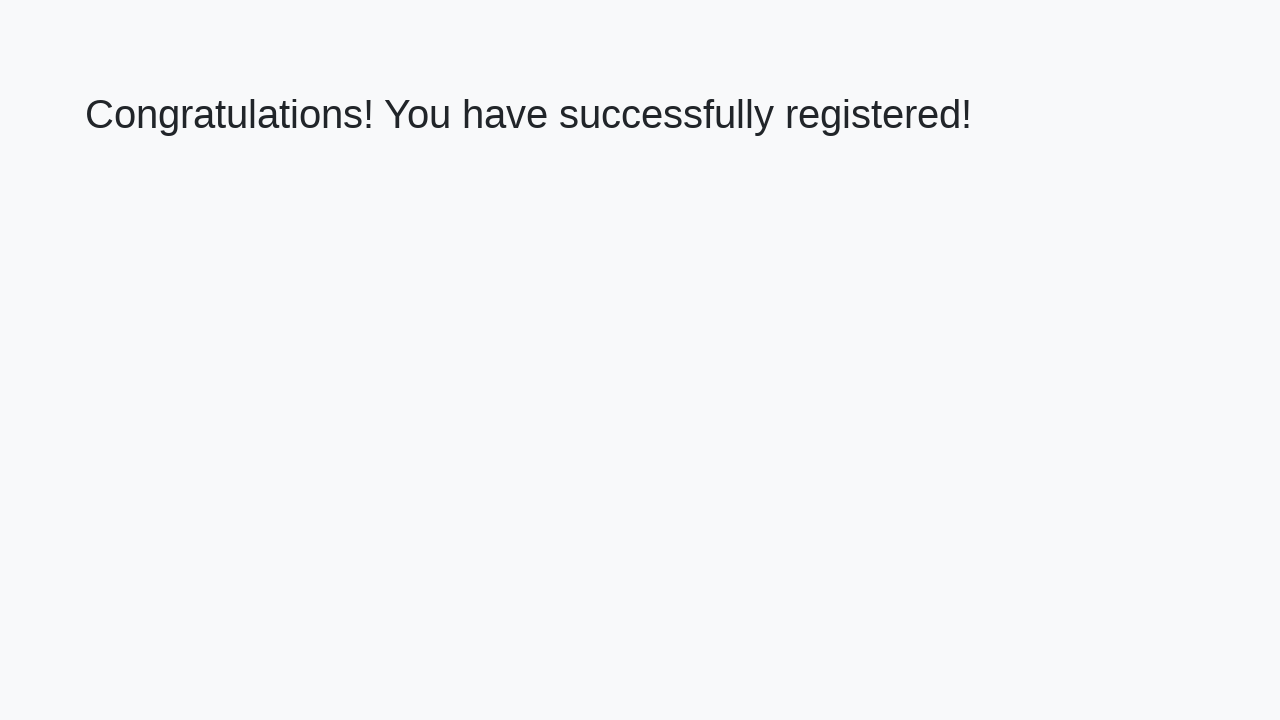

Verified successful registration message
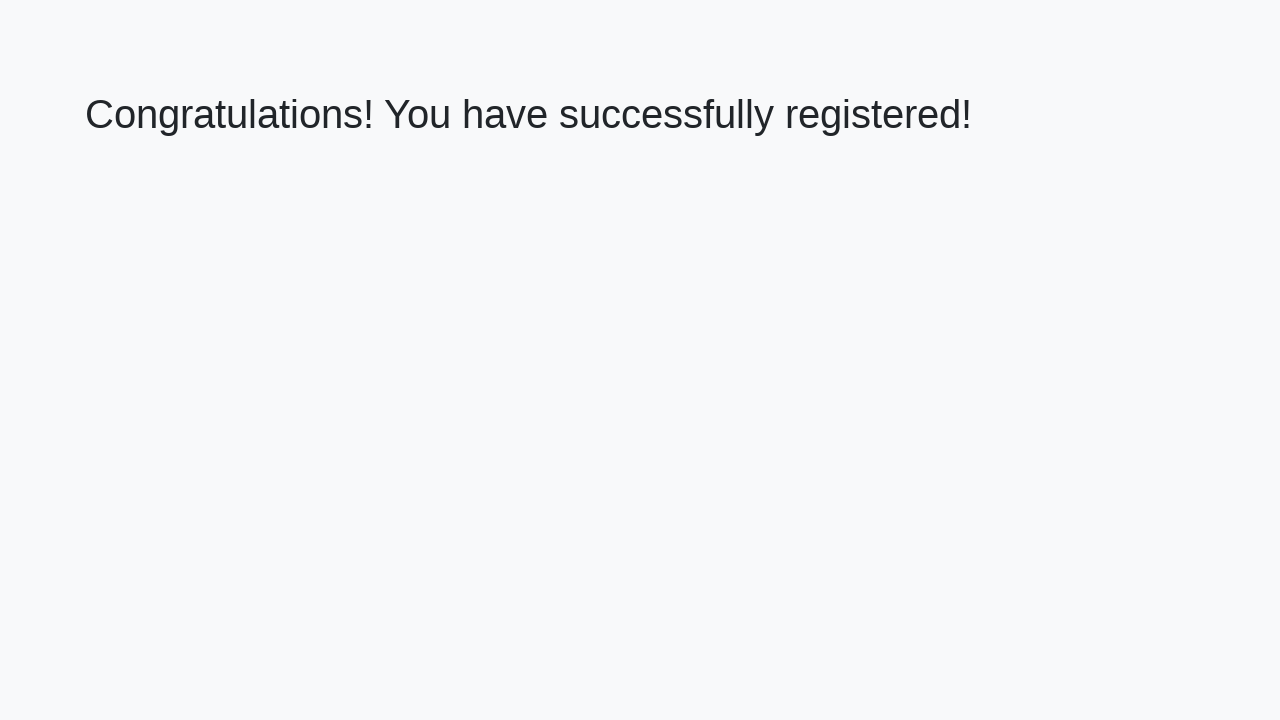

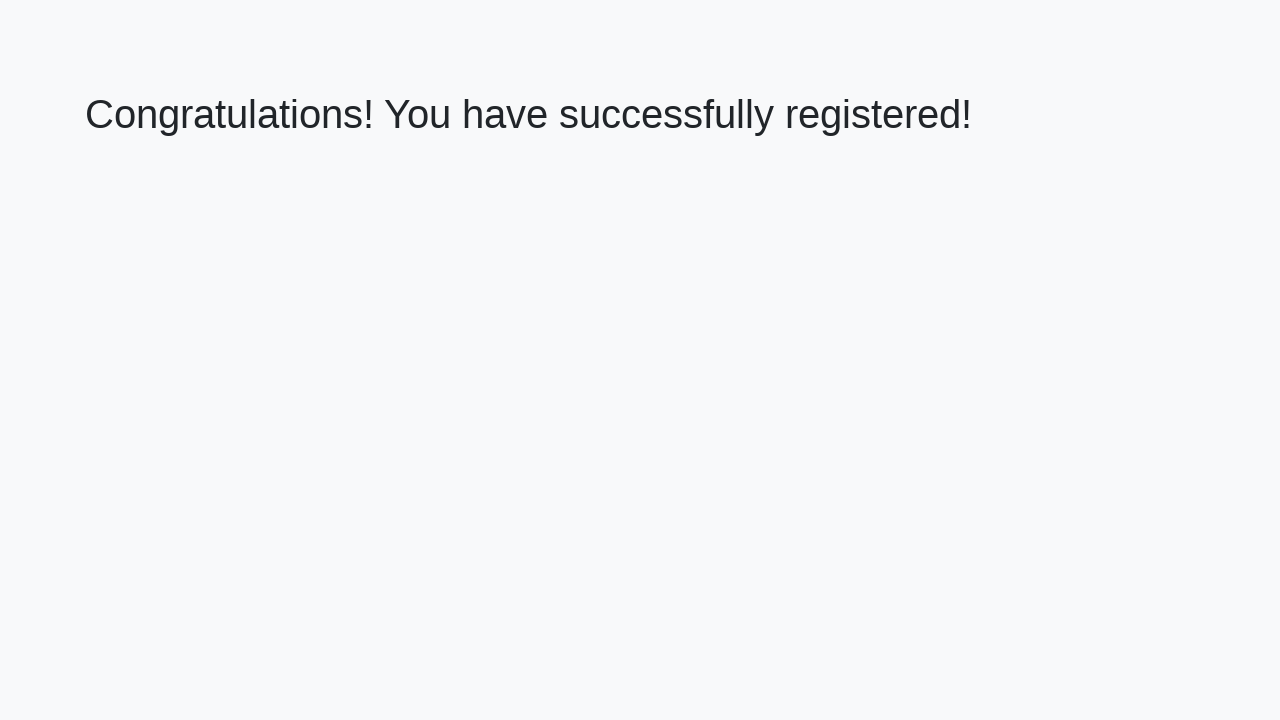